Verifies that the horizontal navigation section exists and contains "Cyber Attacks" text

Starting URL: https://thehackernews.com

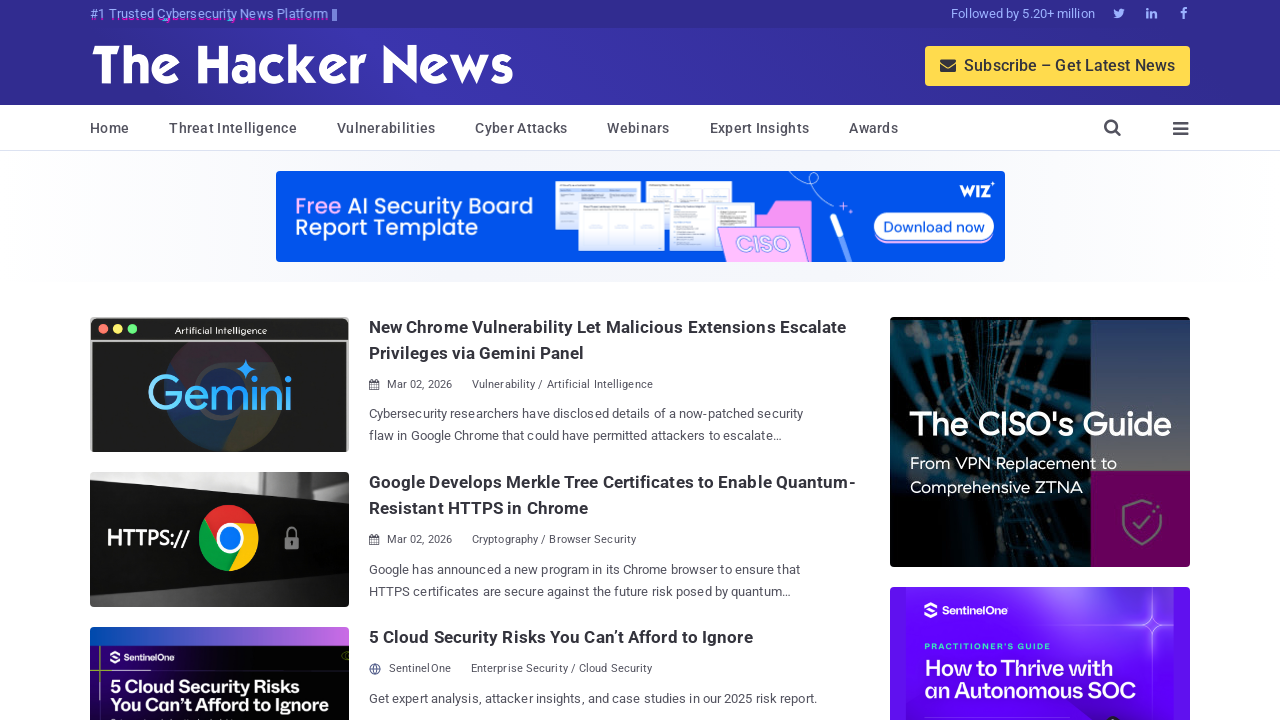

Located horizontal navigation menu with xpath //ul[@class="cf menu-ul"]
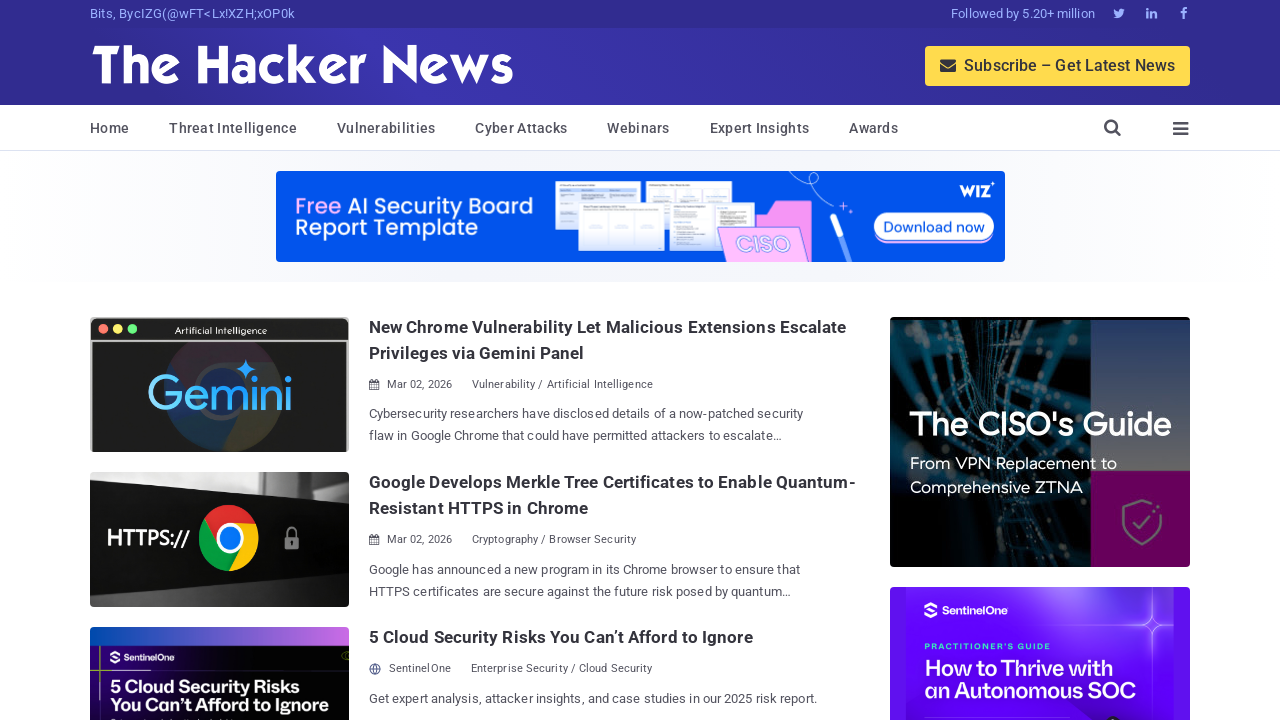

Verified that horizontal navigation section is visible
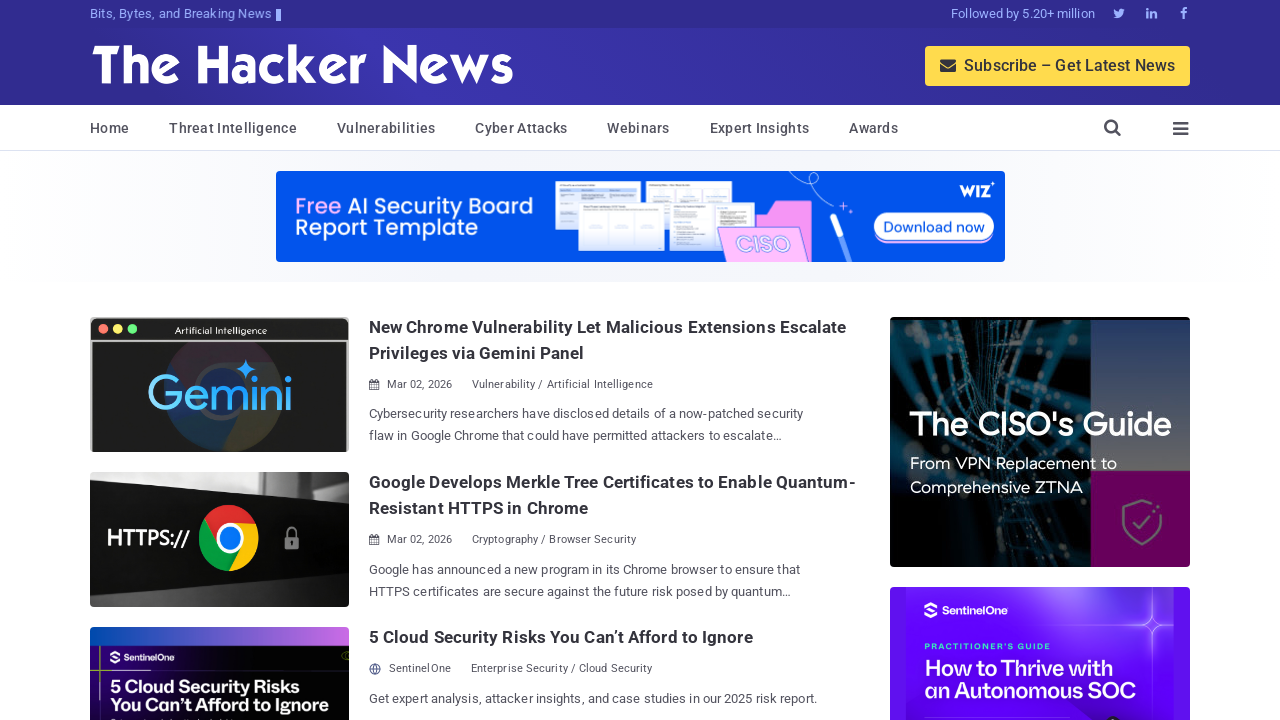

Verified that horizontal navigation contains 'Cyber Attacks' text
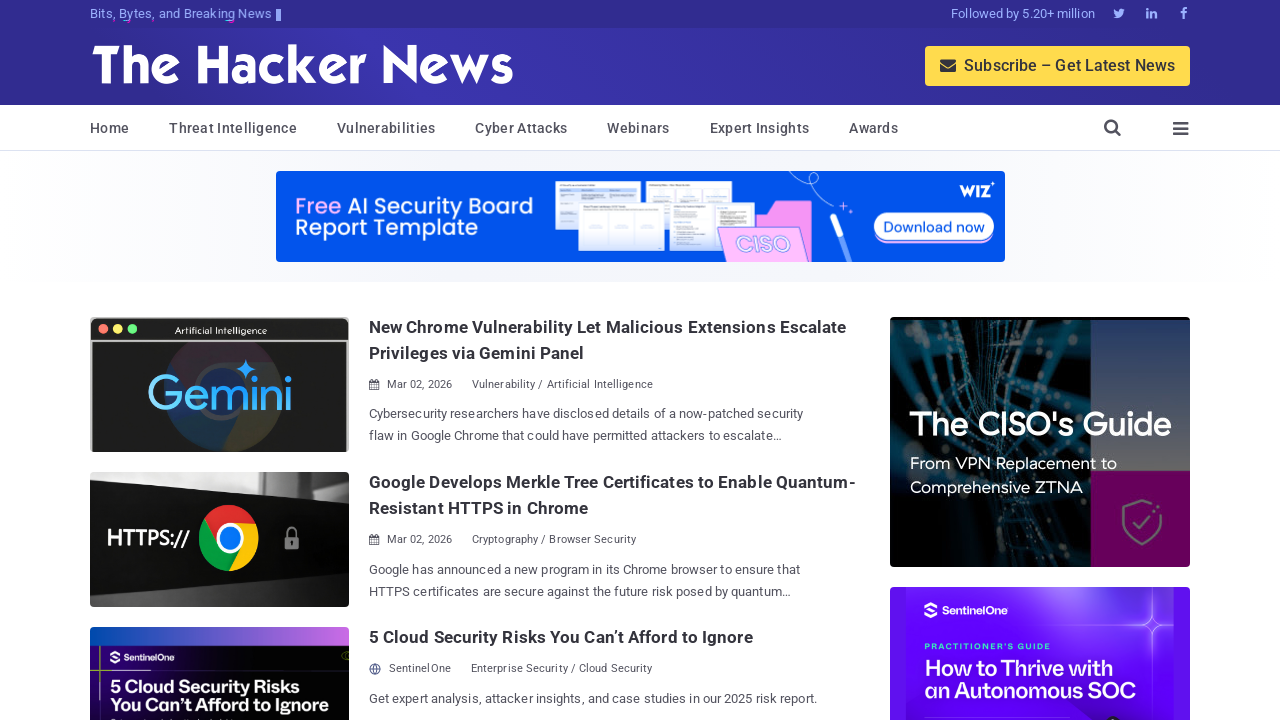

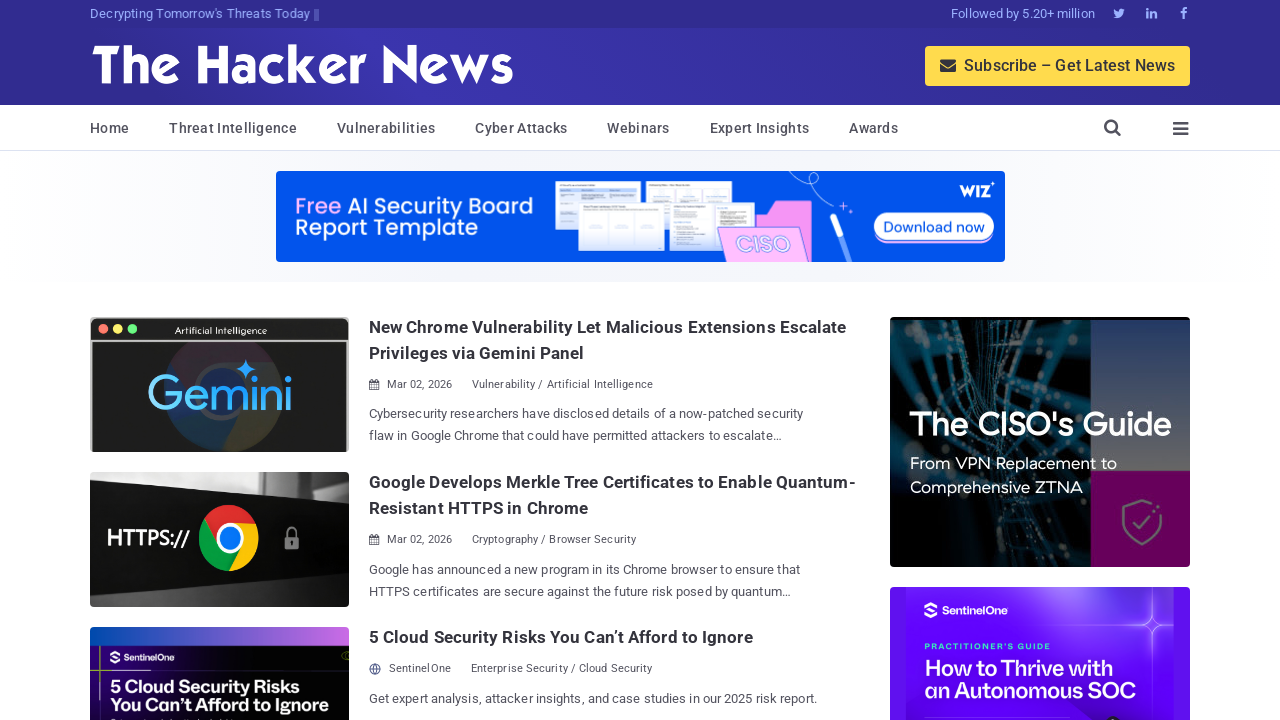